Tests file download functionality by navigating to a download page and clicking on the first available download link.

Starting URL: https://the-internet.herokuapp.com/download

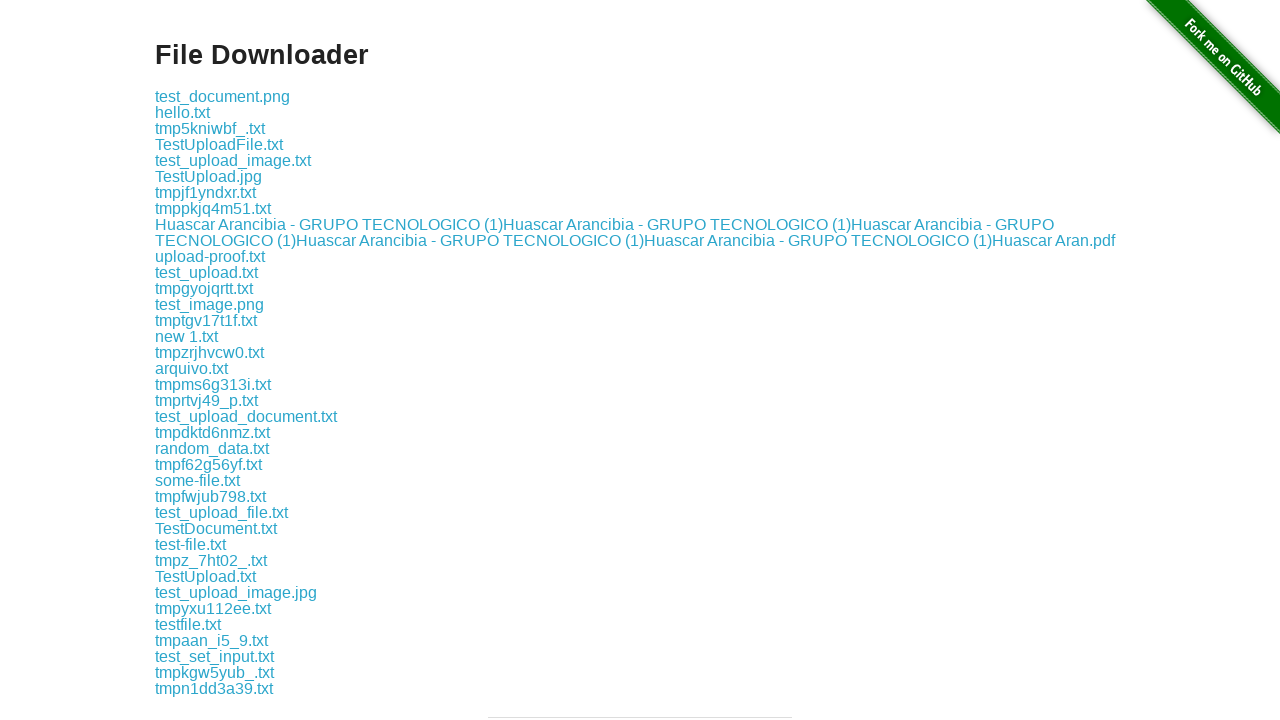

Clicked on the first download link in the example section at (222, 96) on div.example a
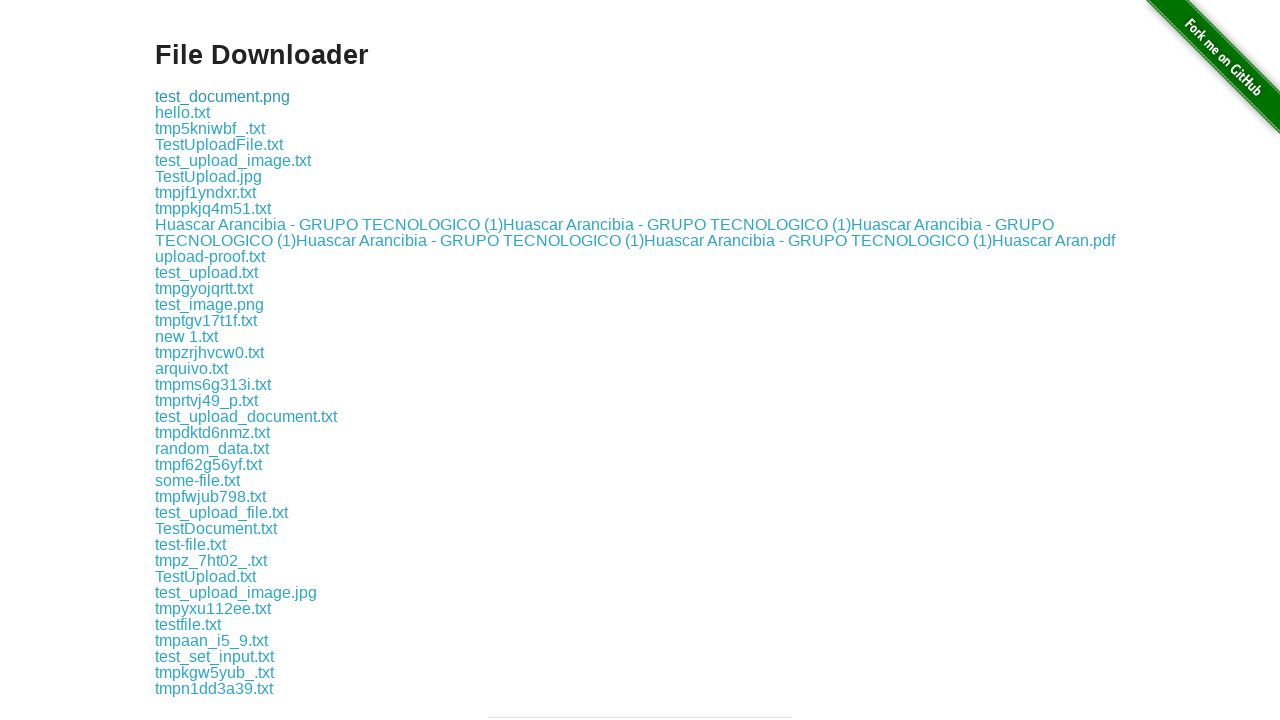

Waited 2 seconds for download to initiate
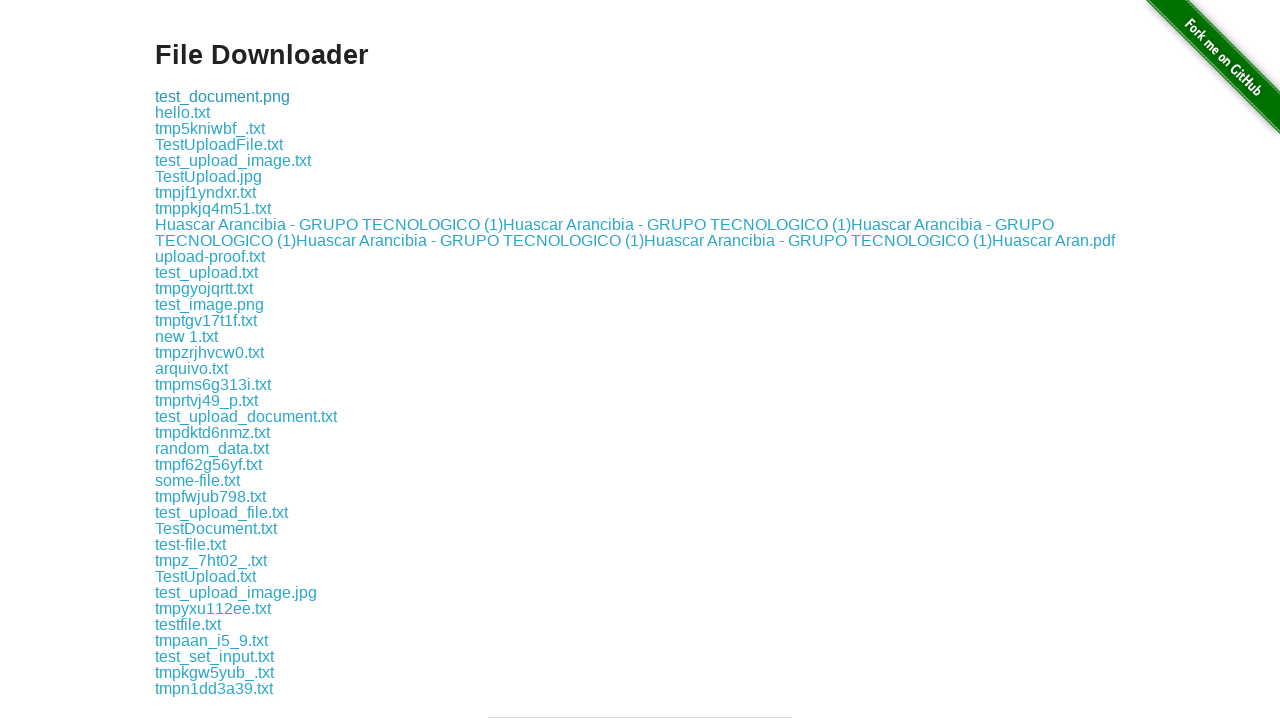

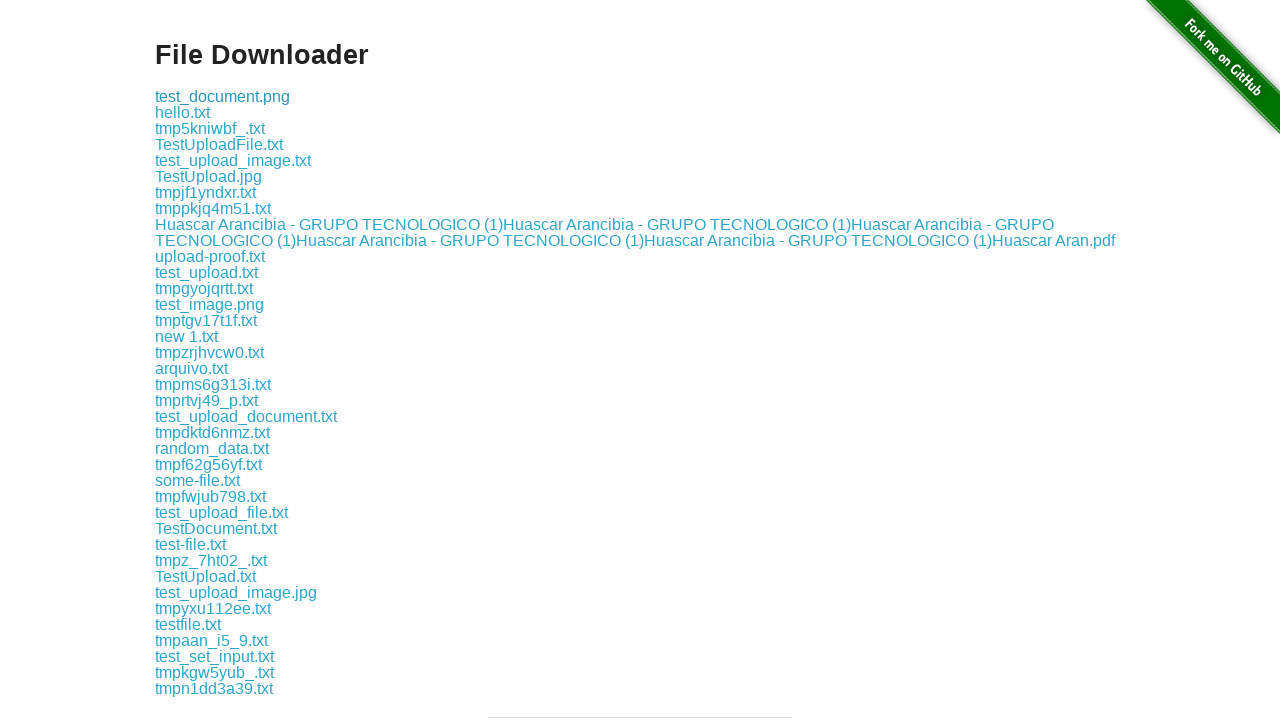